Tests various button interactions on Leafground's button practice page, including clicking a button, navigating back, and checking button states (enabled/disabled)

Starting URL: https://leafground.com/button.xhtml

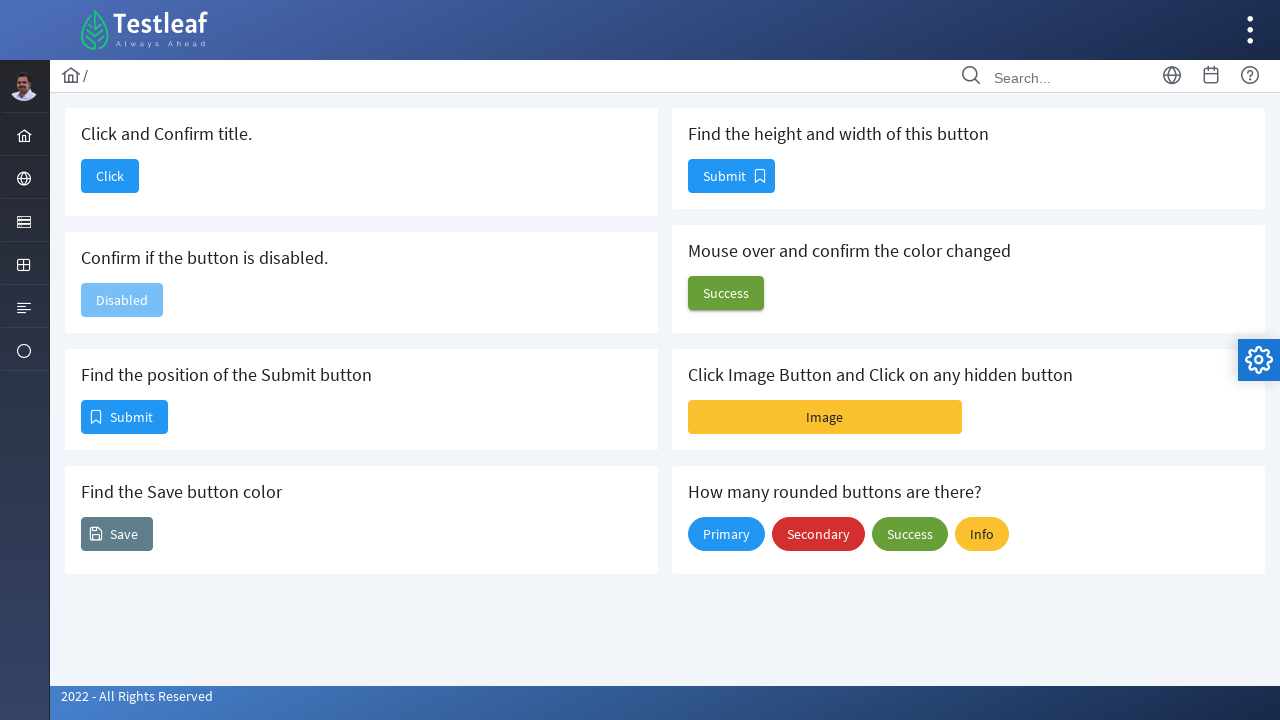

Clicked the first button on Leafground button practice page at (110, 176) on #j_idt88\:j_idt90
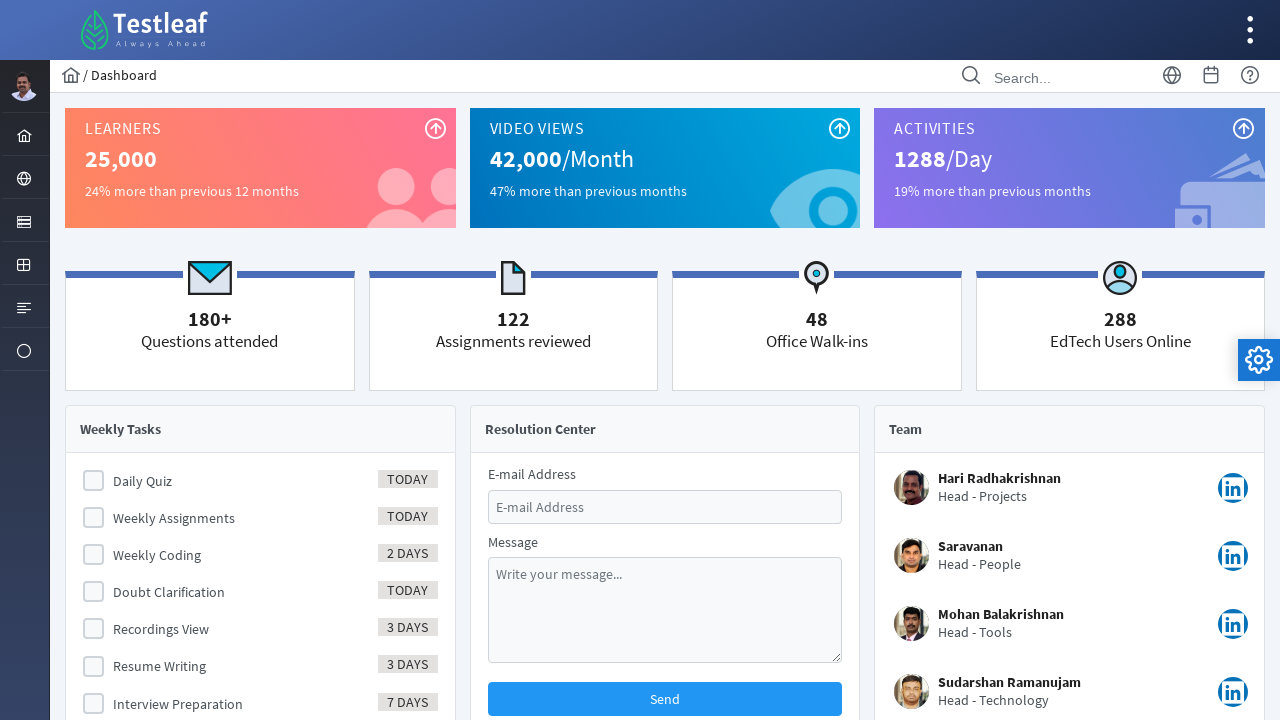

Page loaded after button click
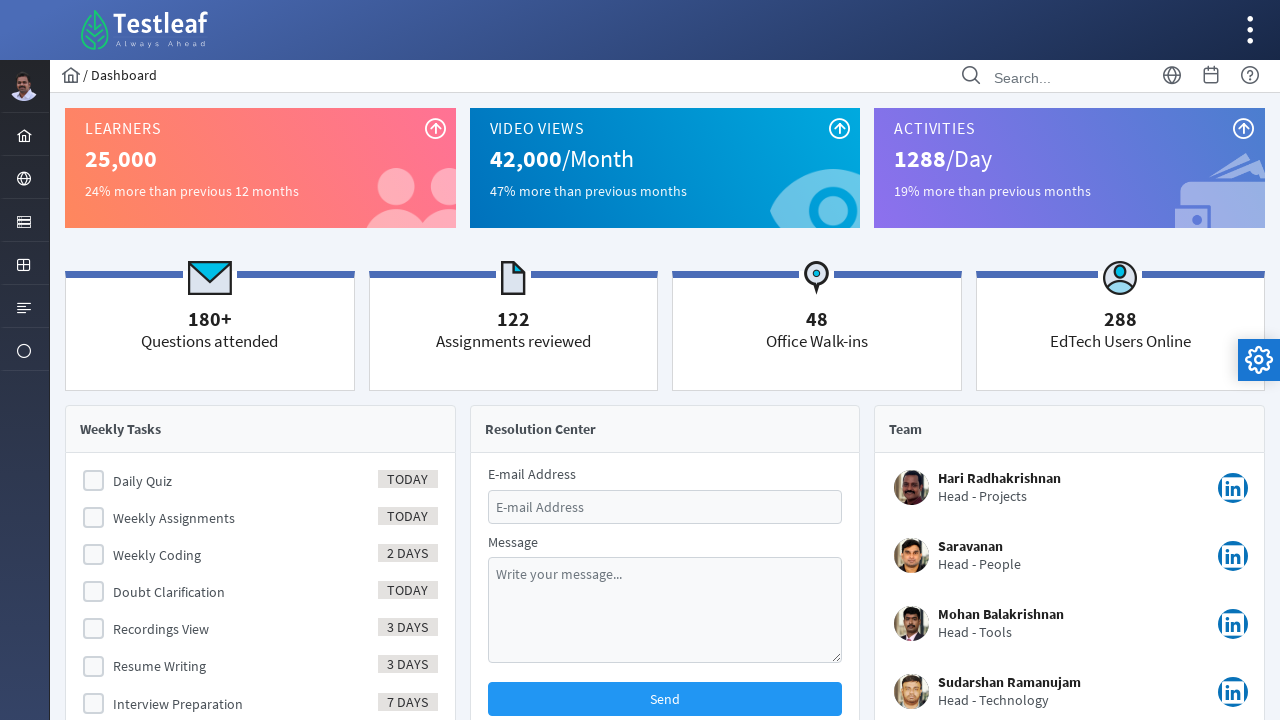

Navigated back to Leafground button practice page
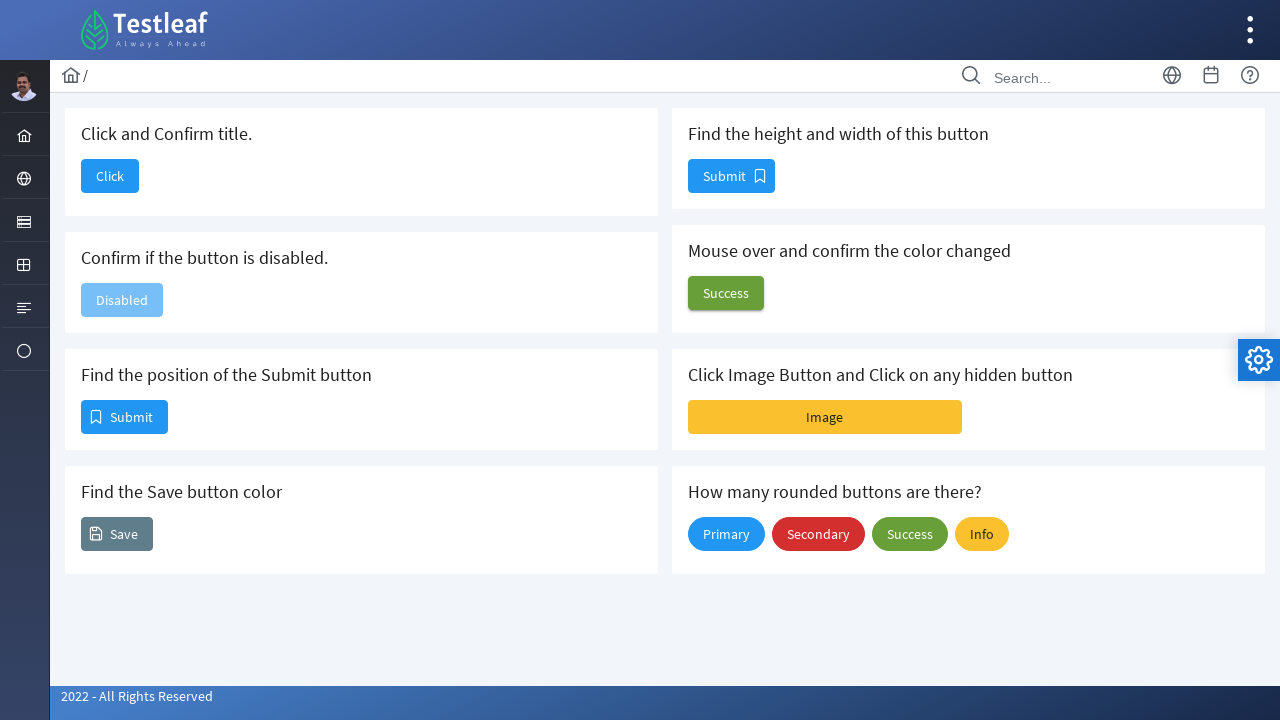

Button element selector loaded after navigation back
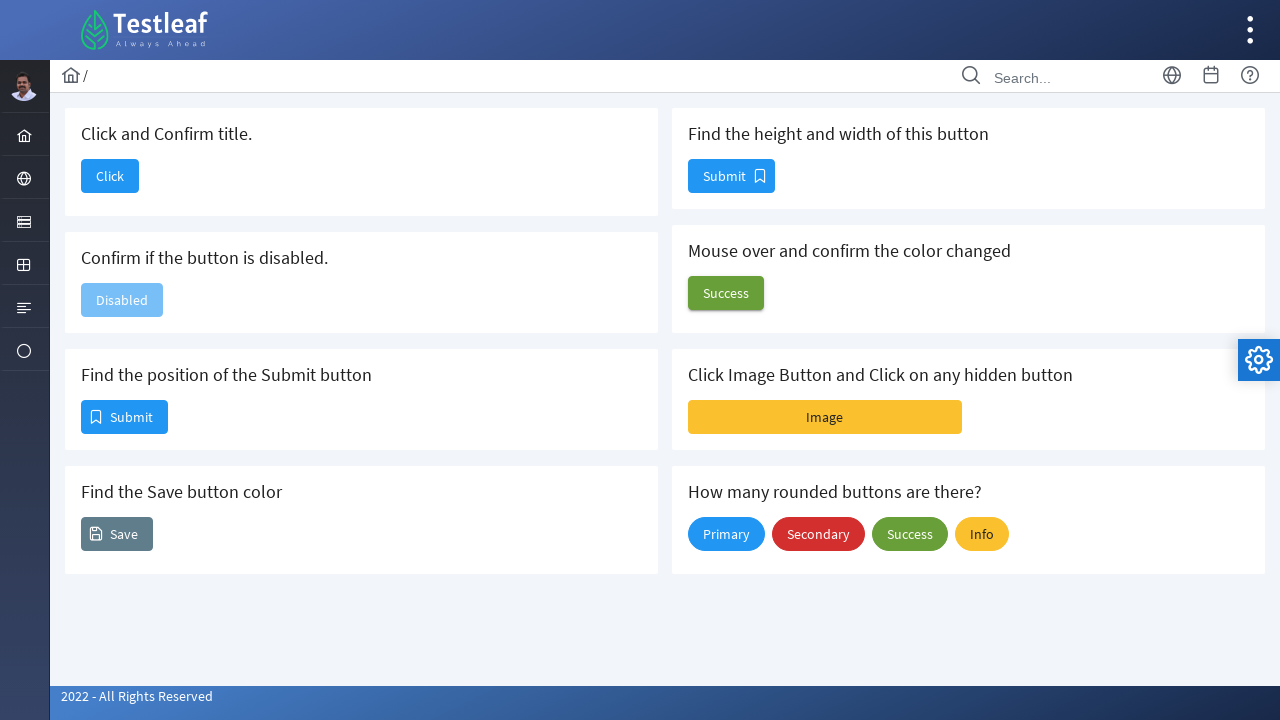

Button element is visible
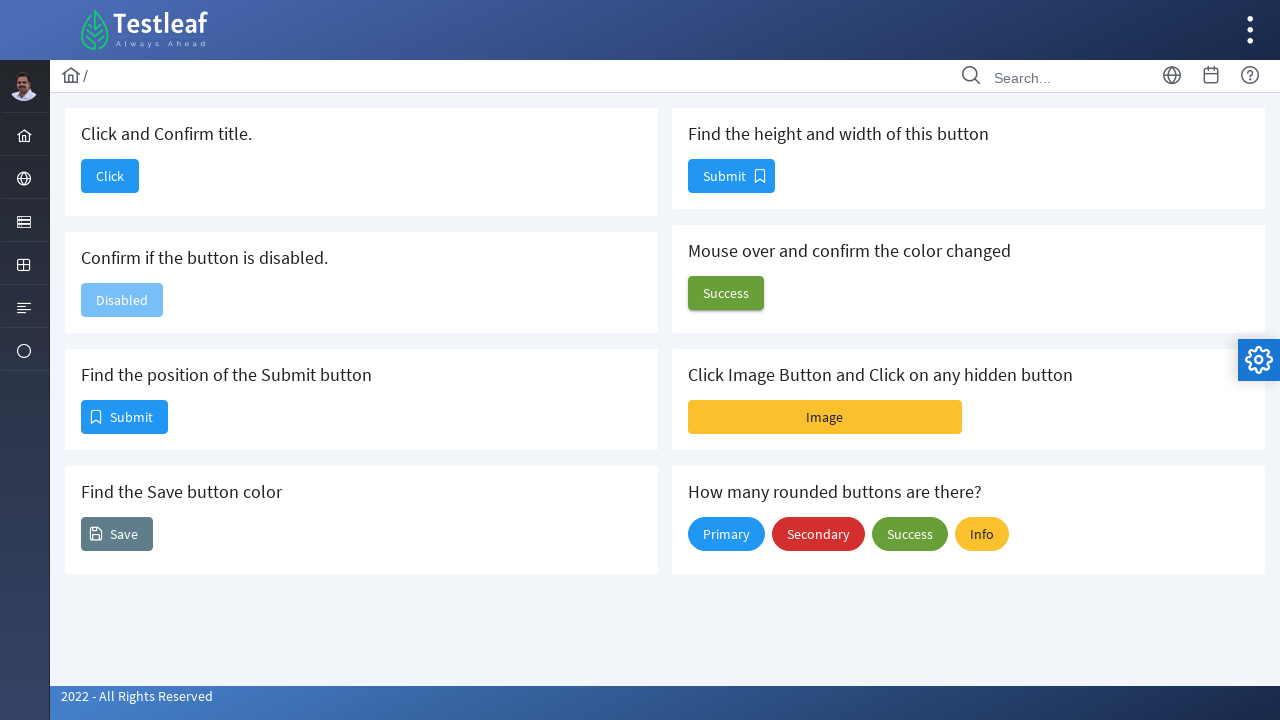

Submit button is visible on the page
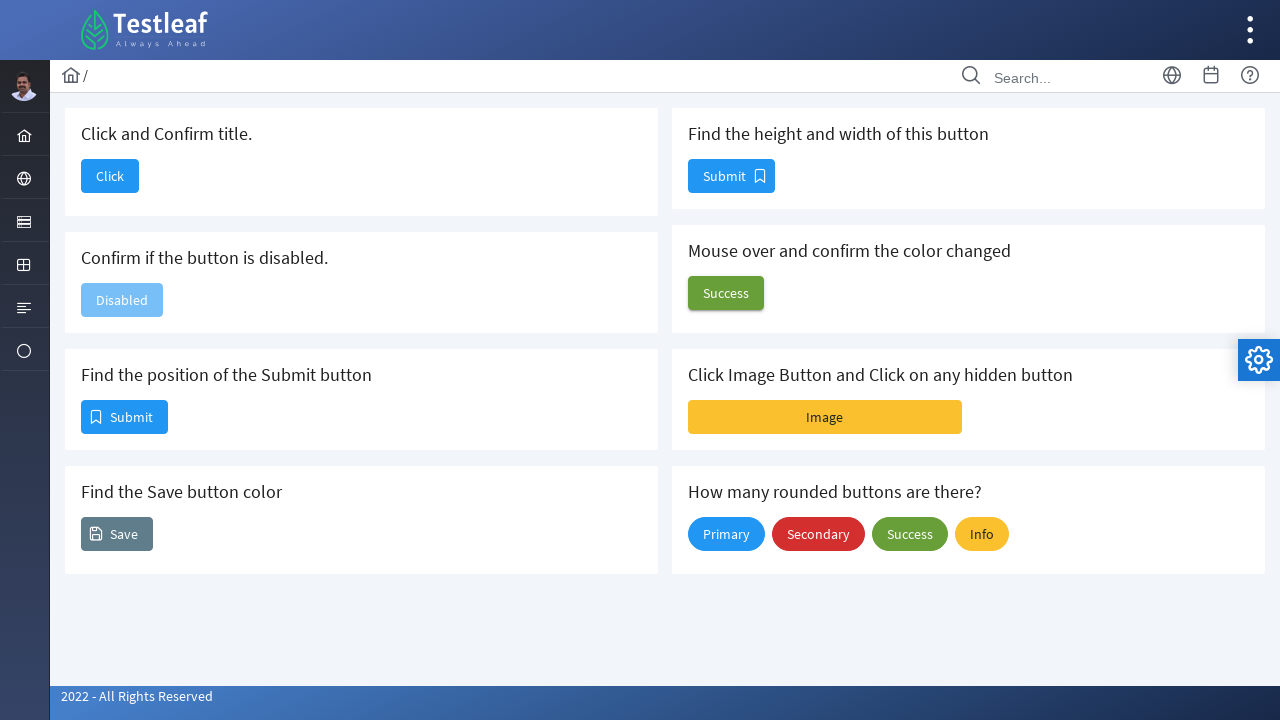

Save button is visible on the page
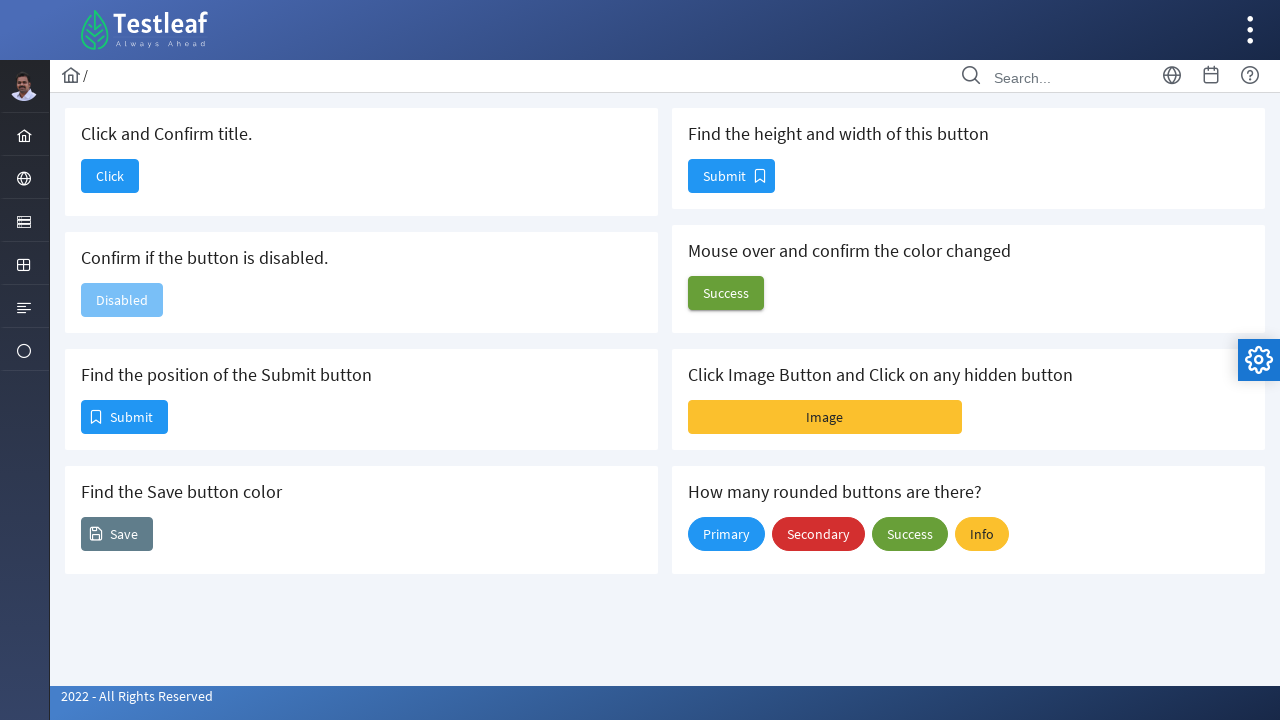

Final button is visible on the page
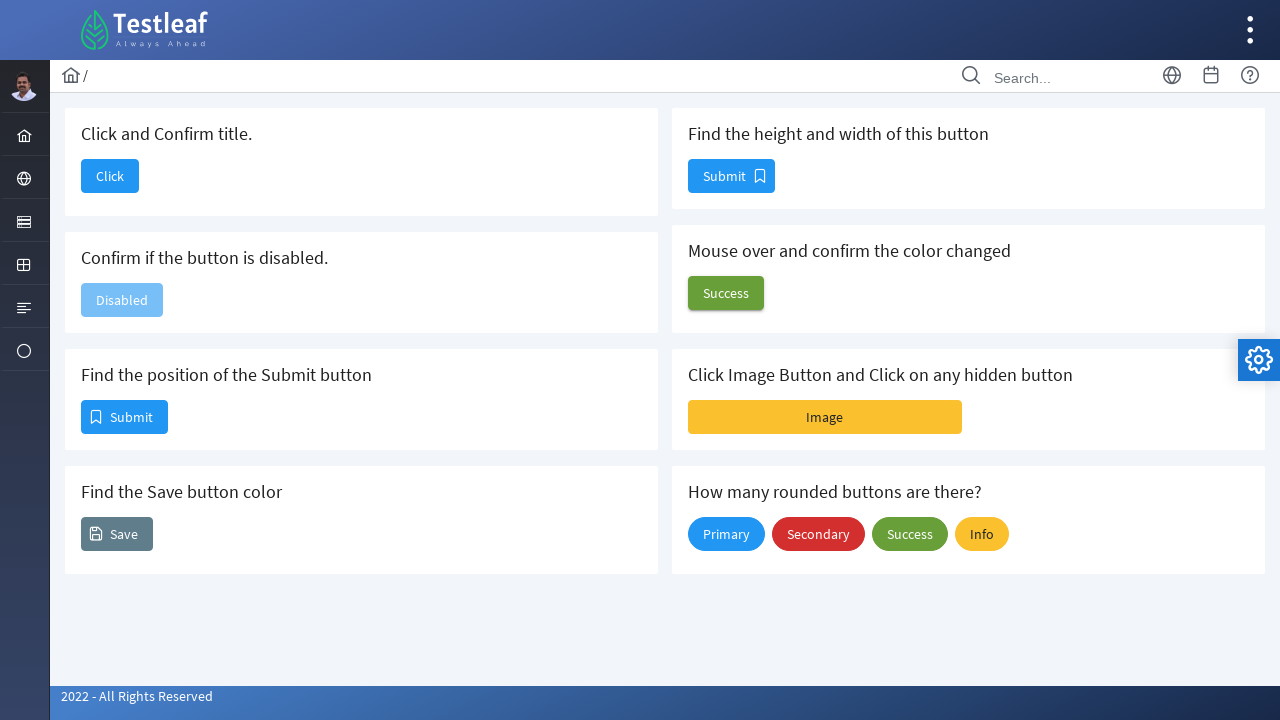

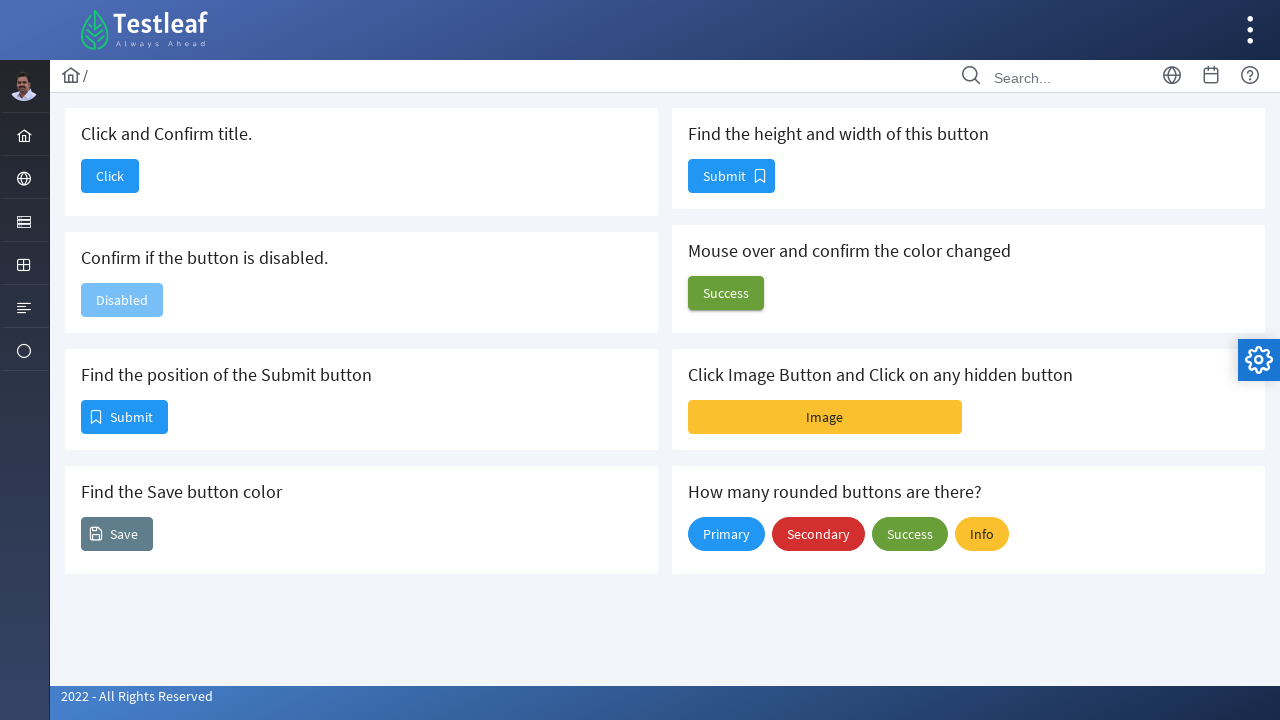